Tests mobile navigation by checking for hamburger menu functionality on a small viewport, verifying menu items are accessible.

Starting URL: https://saglac.io/

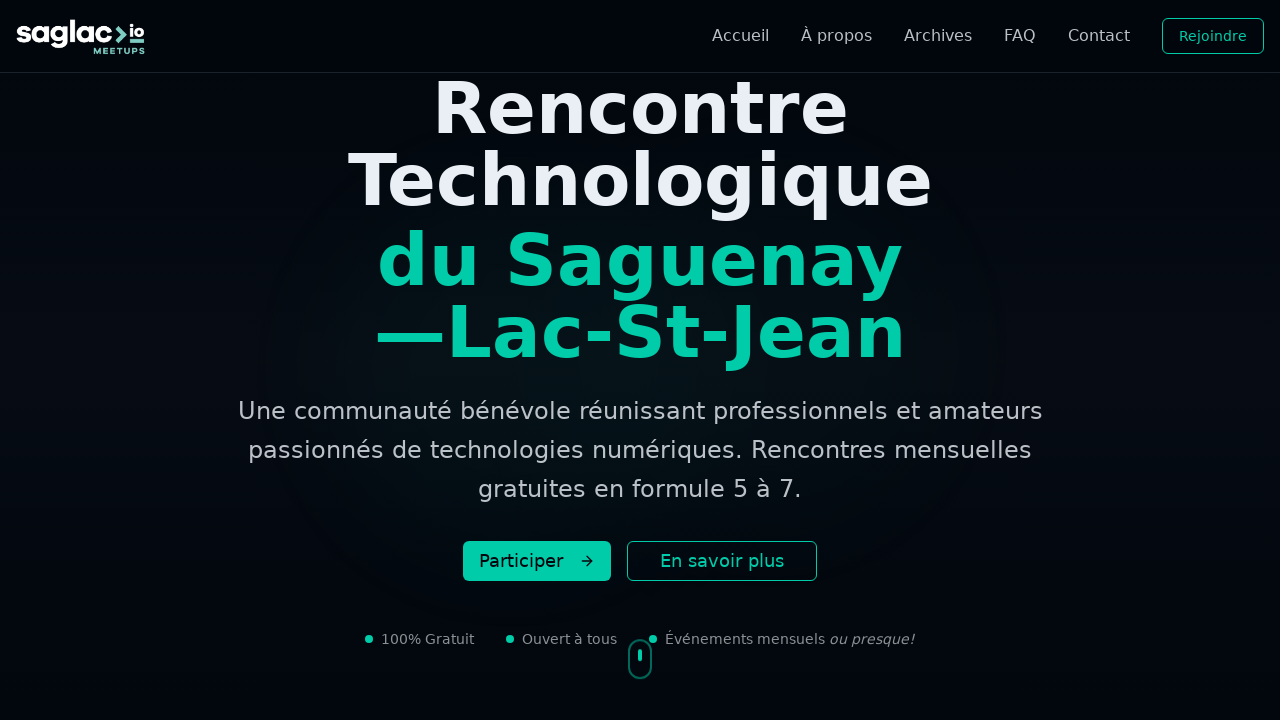

Set mobile viewport to 375x667
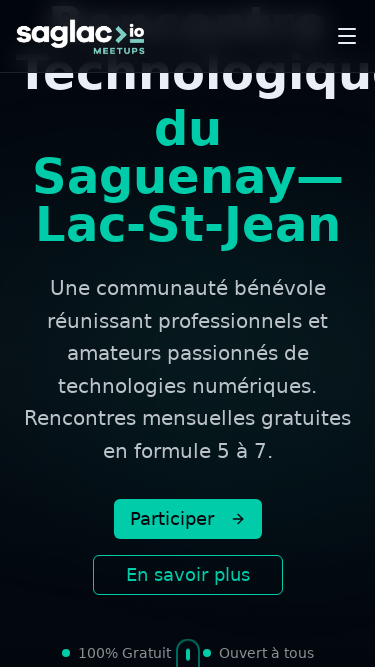

Reloaded page with mobile viewport
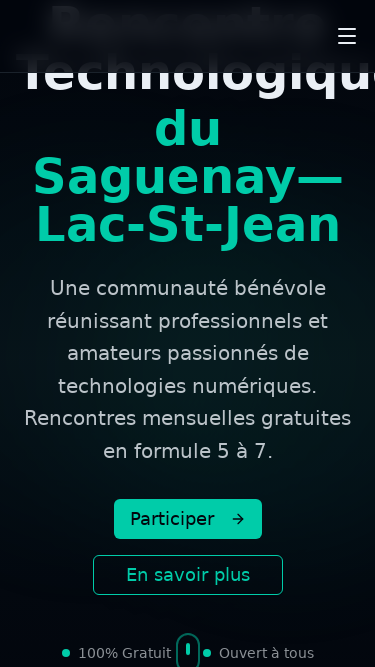

Located mobile menu toggle button
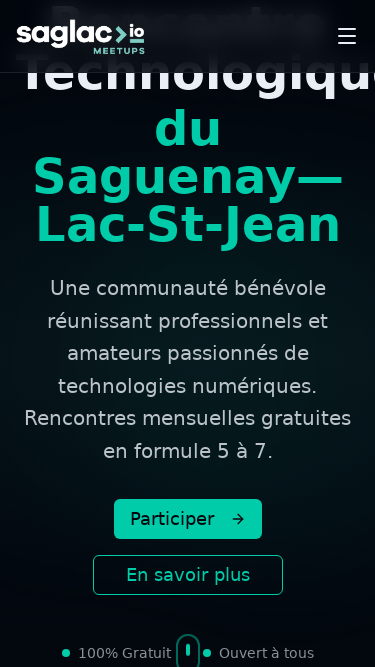

Checked if menu button is visible: True
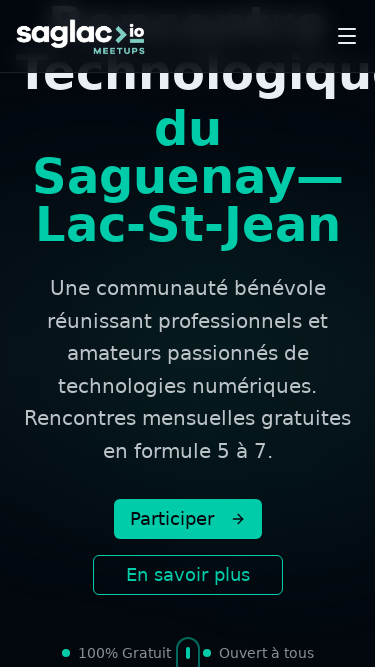

Clicked hamburger menu button to open mobile menu at (347, 36) on internal:label=/menu/i
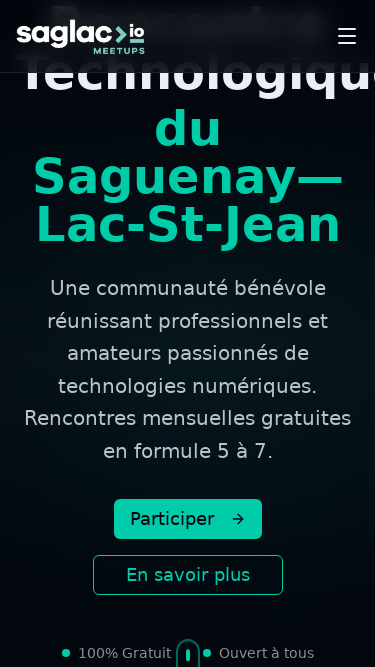

Verified Archives menu item is visible in mobile menu
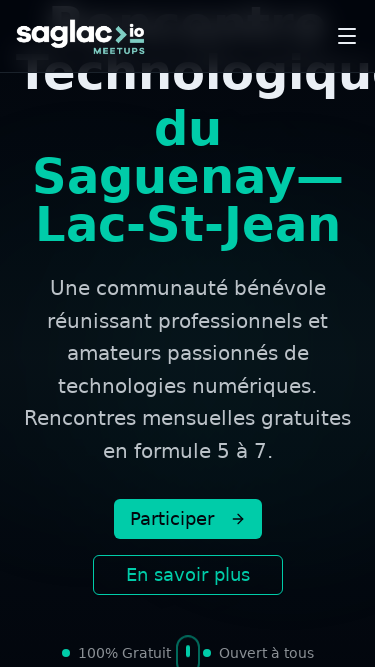

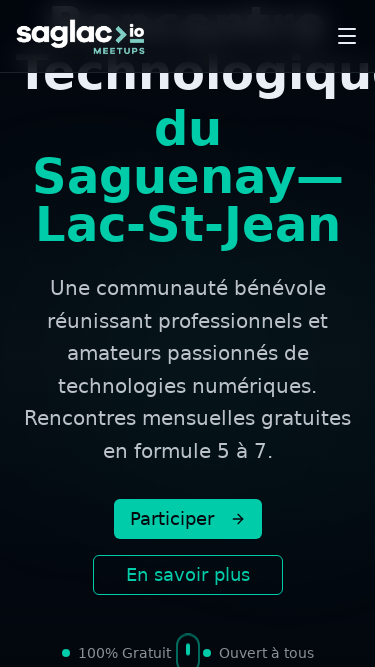